Tests that duplicate patients cannot be added by attempting to add an existing patient

Starting URL: https://sitetc1kaykywaleskabreno.vercel.app/admin

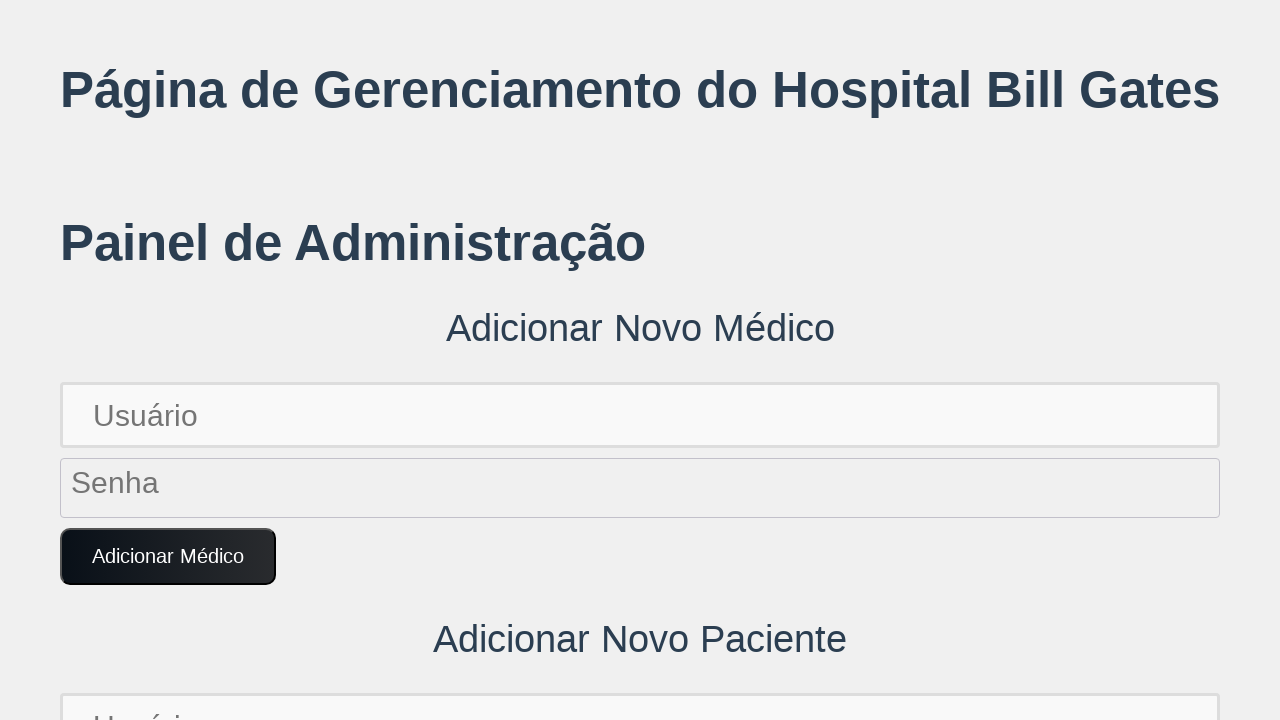

Filled existing patient username 'bob.brown654' in second username field on xpath=//input[@placeholder='Usuário'] >> nth=1
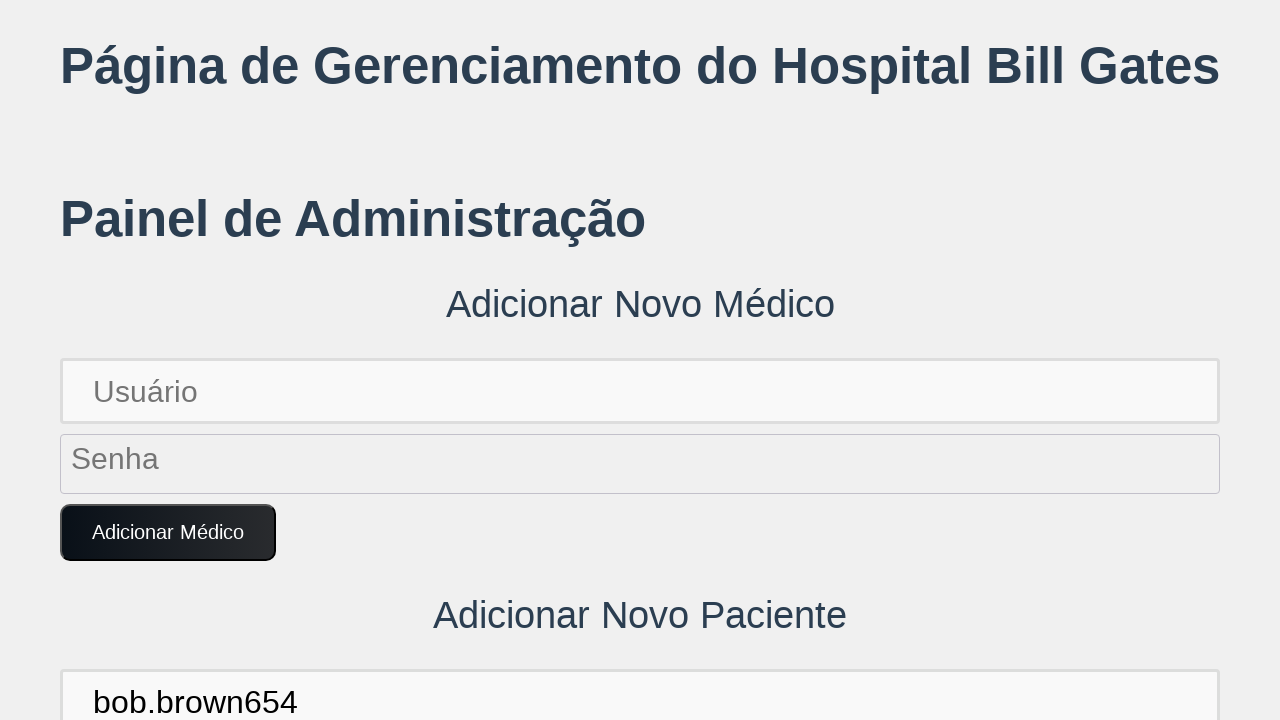

Filled existing patient password in second password field on xpath=//input[@placeholder='Senha'] >> nth=1
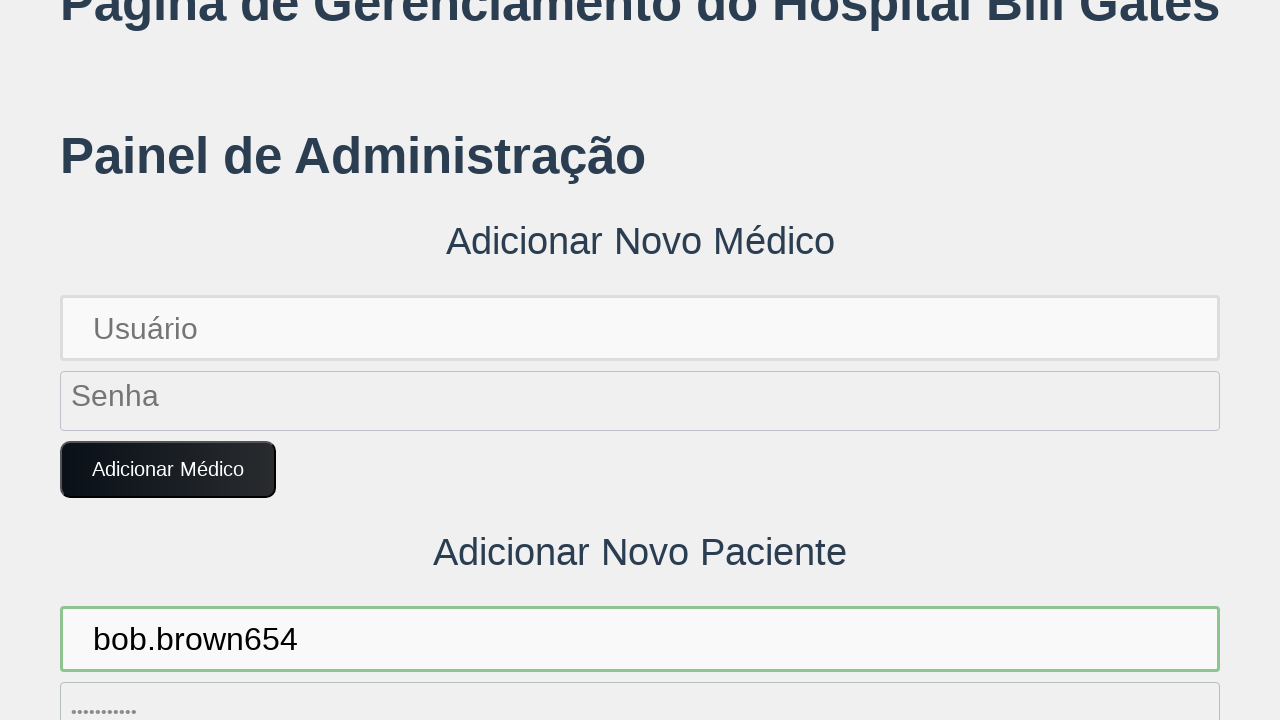

Clicked 'Adicionar Paciente' button to attempt adding duplicate patient at (174, 360) on xpath=//button[text()='Adicionar Paciente']
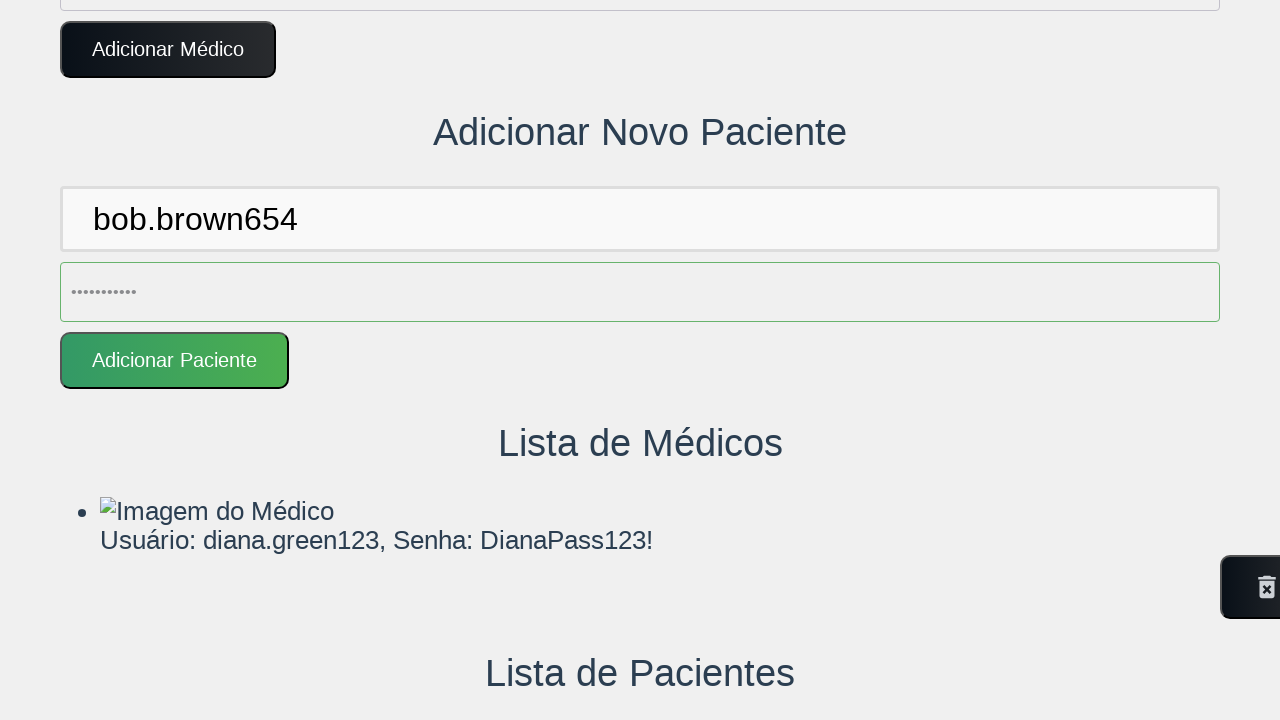

Waited 500ms for potential alert
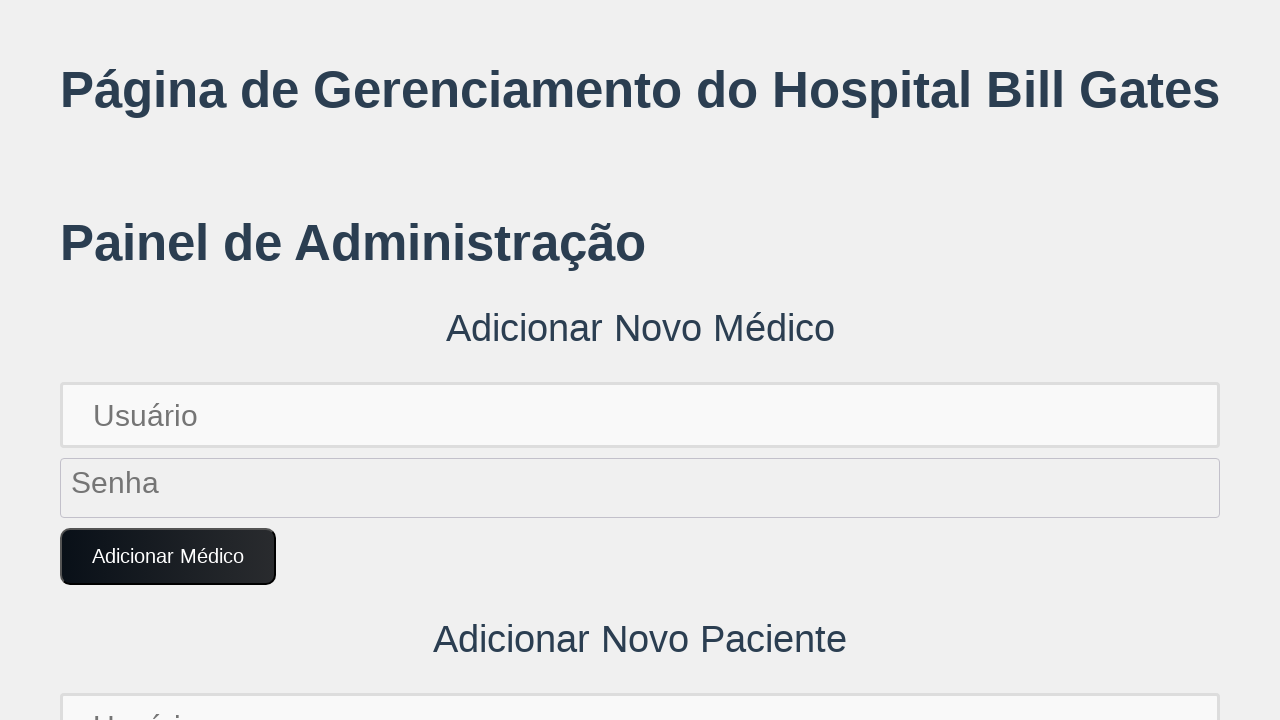

Pressed Enter to dismiss alert if present
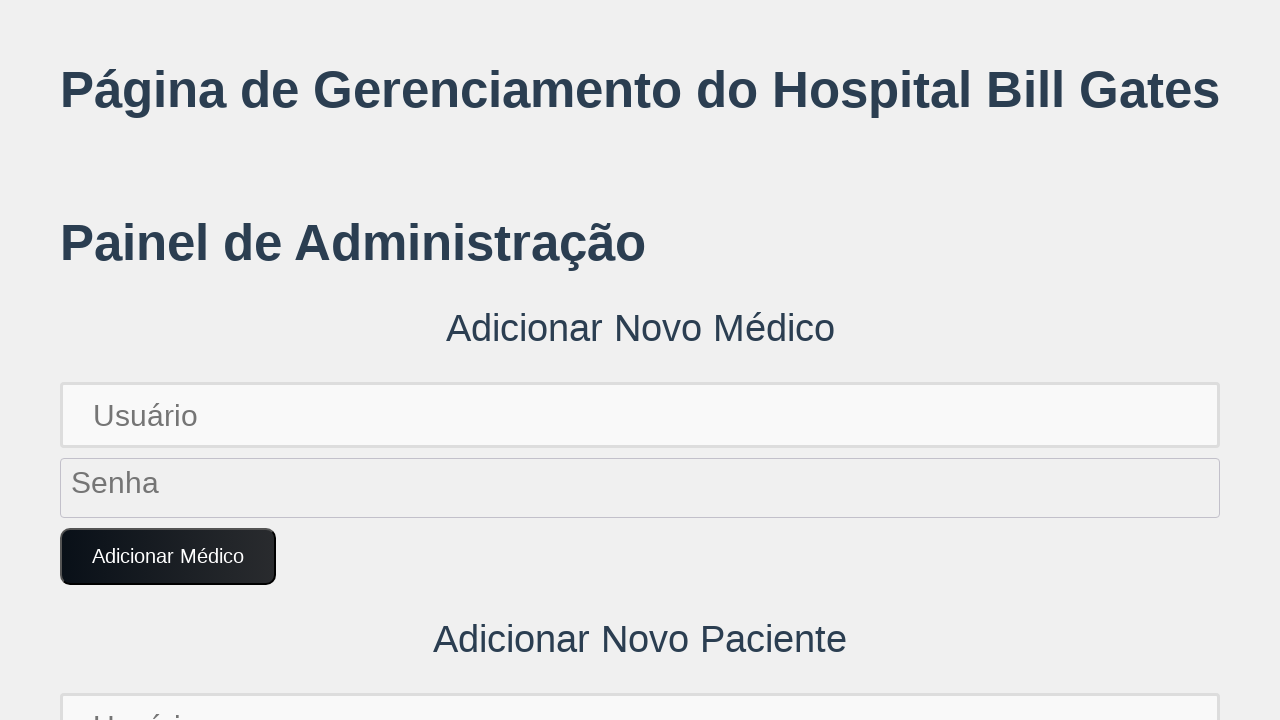

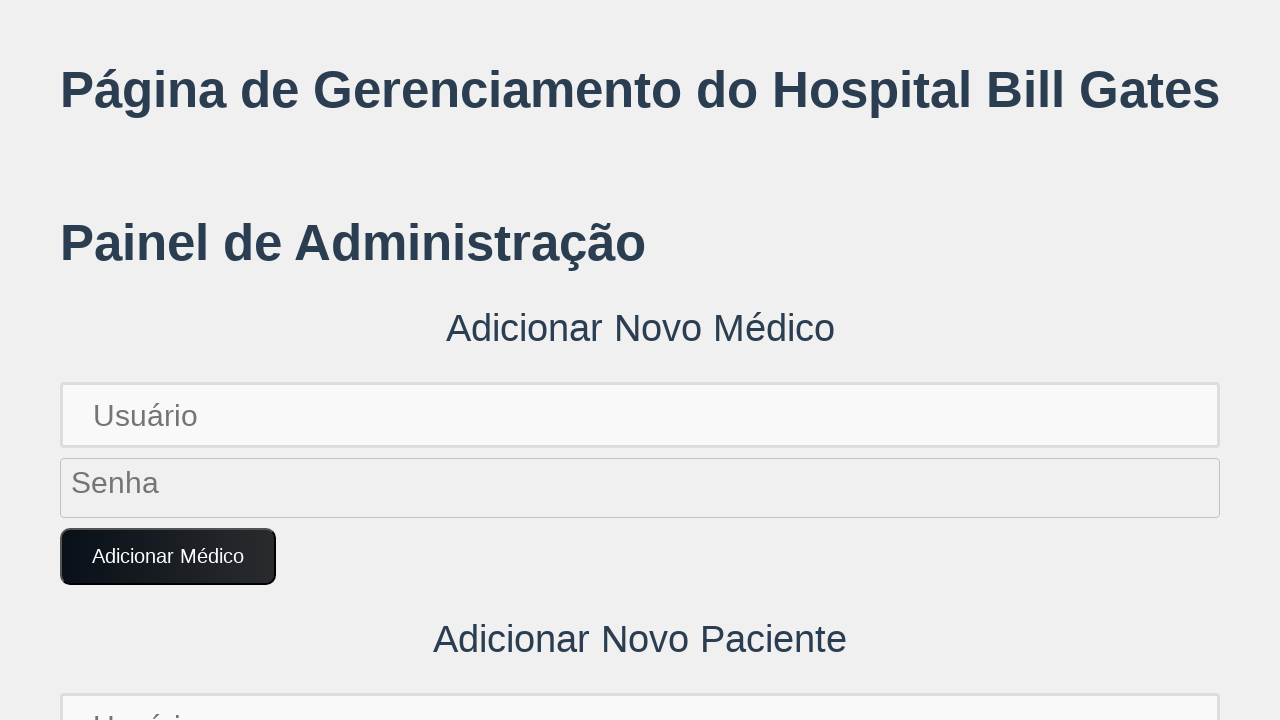